Navigates to Rakuten website and verifies the page loads by checking the title is present

Starting URL: https://www.rakuten.com

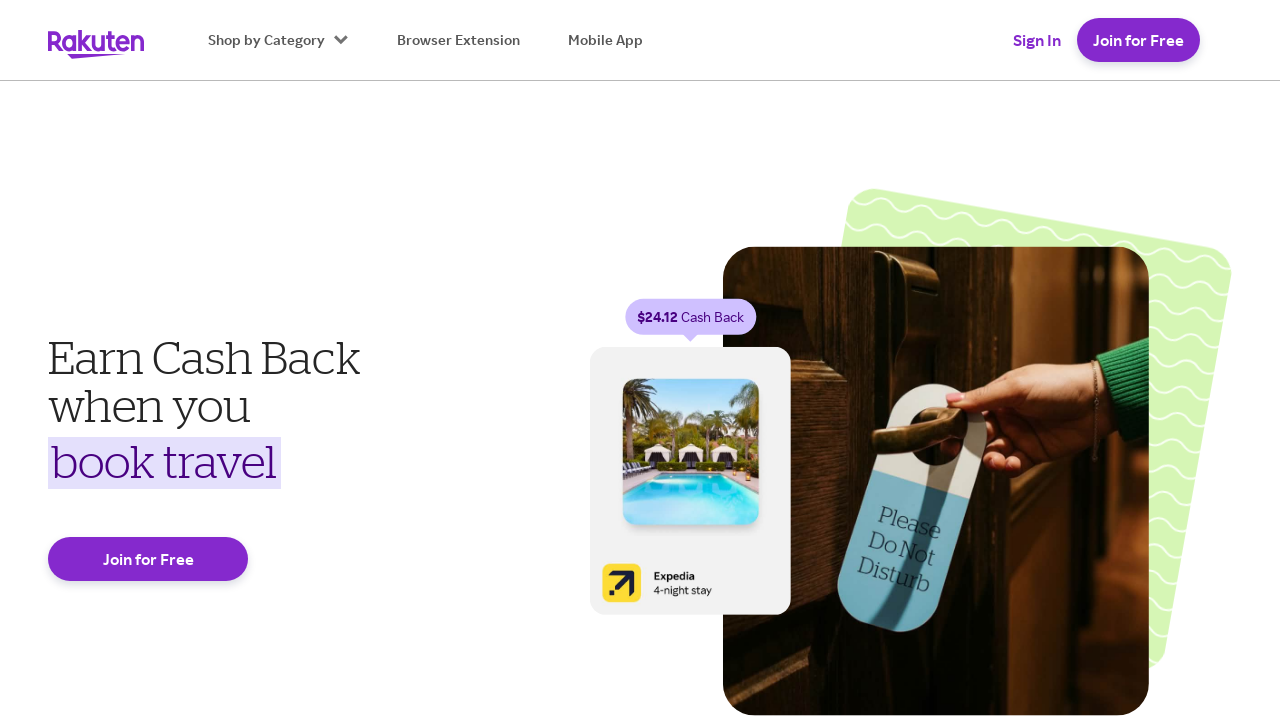

Waited for page DOM content to load
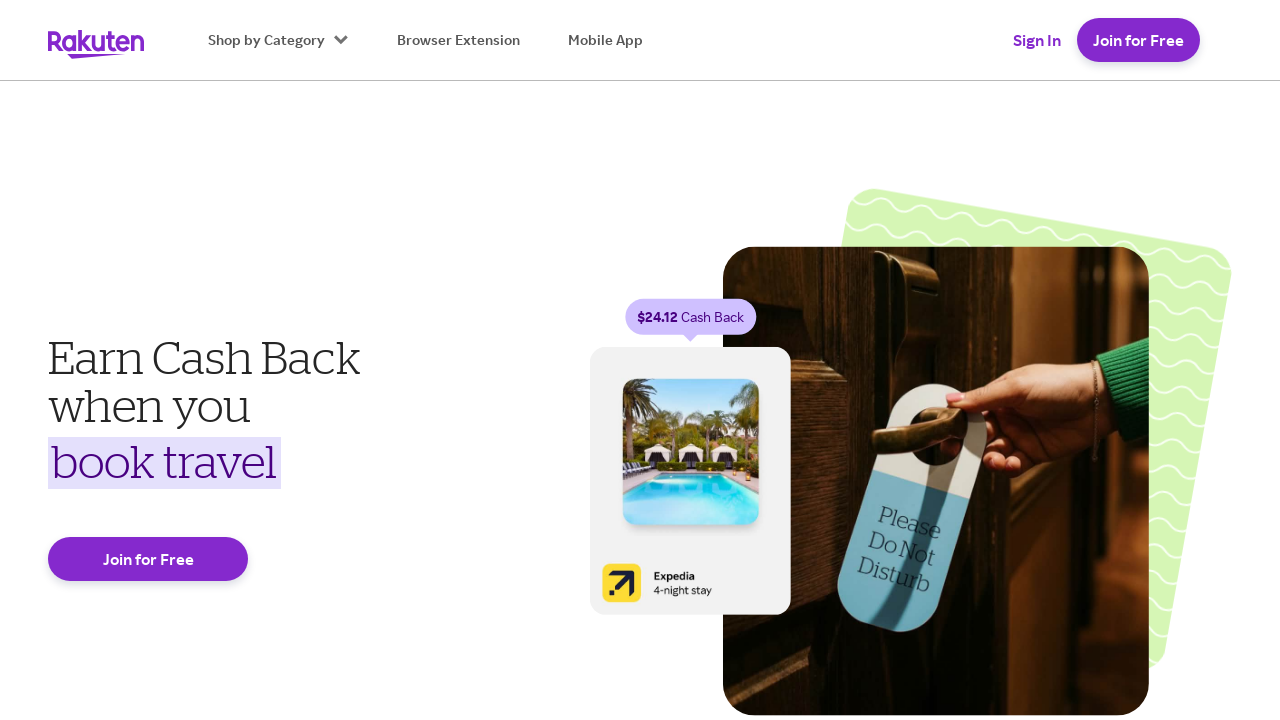

Verified page title is present and not empty
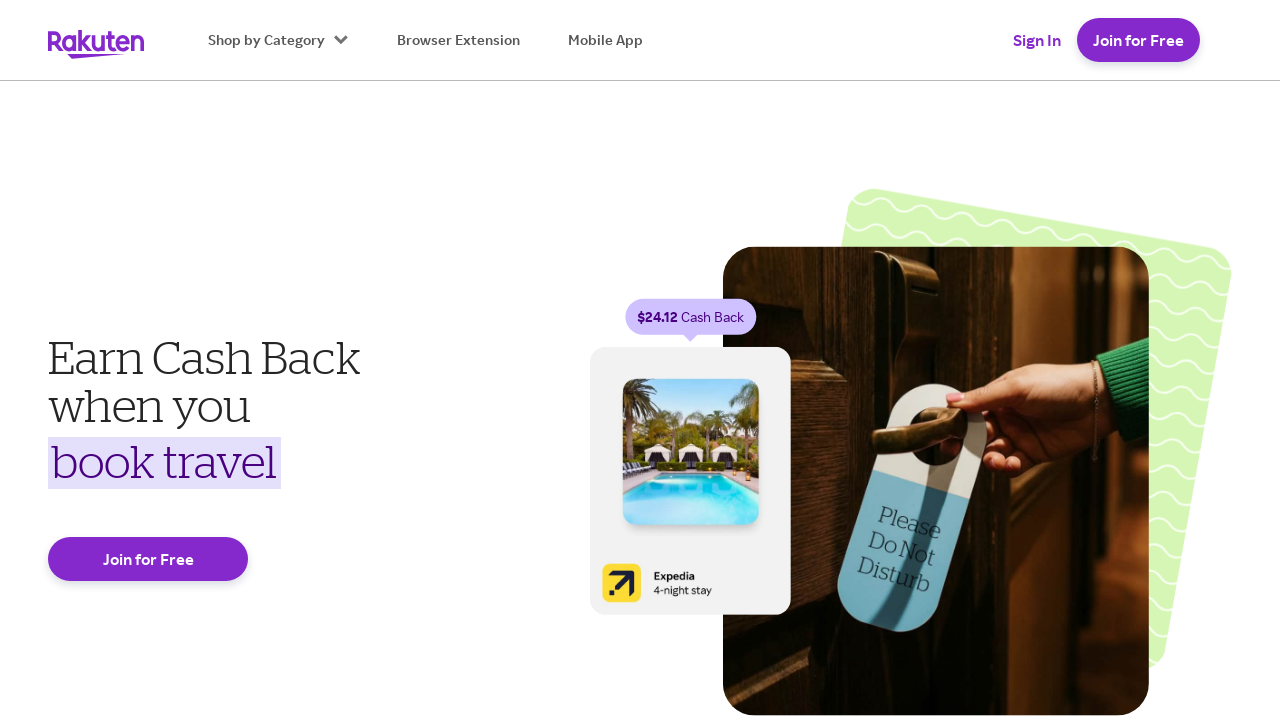

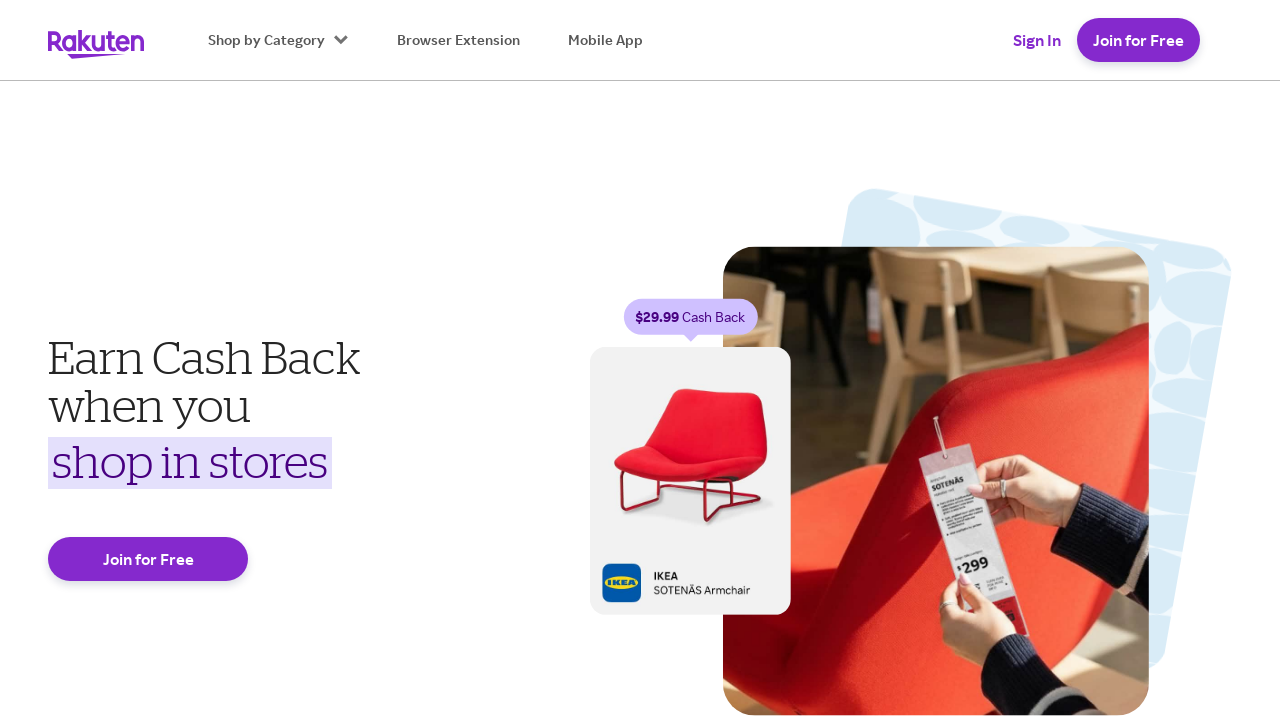